Tests a nickname generator by clicking the fill button, submitting the form, and verifying that a generated name appears

Starting URL: https://www.name-generator.org.uk/nickname/

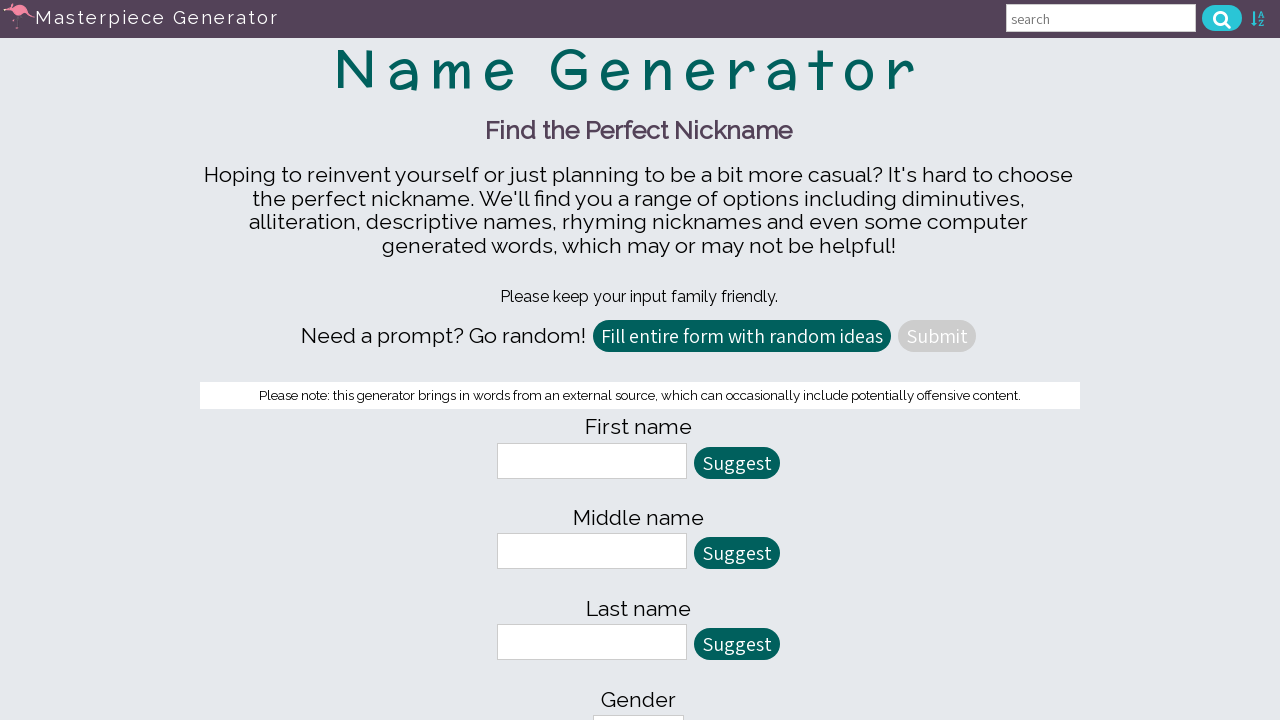

Clicked the 'Fill All' button to populate form fields at (742, 336) on #fill_all
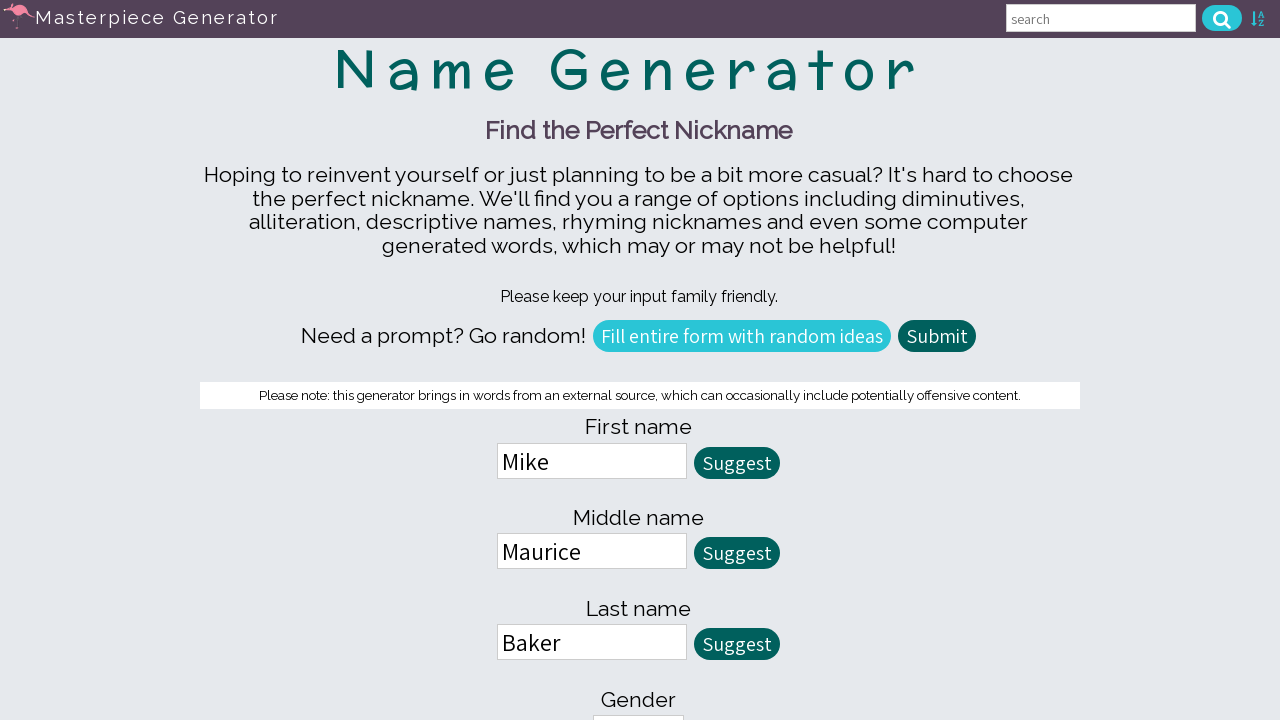

Clicked the submit button to generate nickname at (937, 336) on #quick_submit
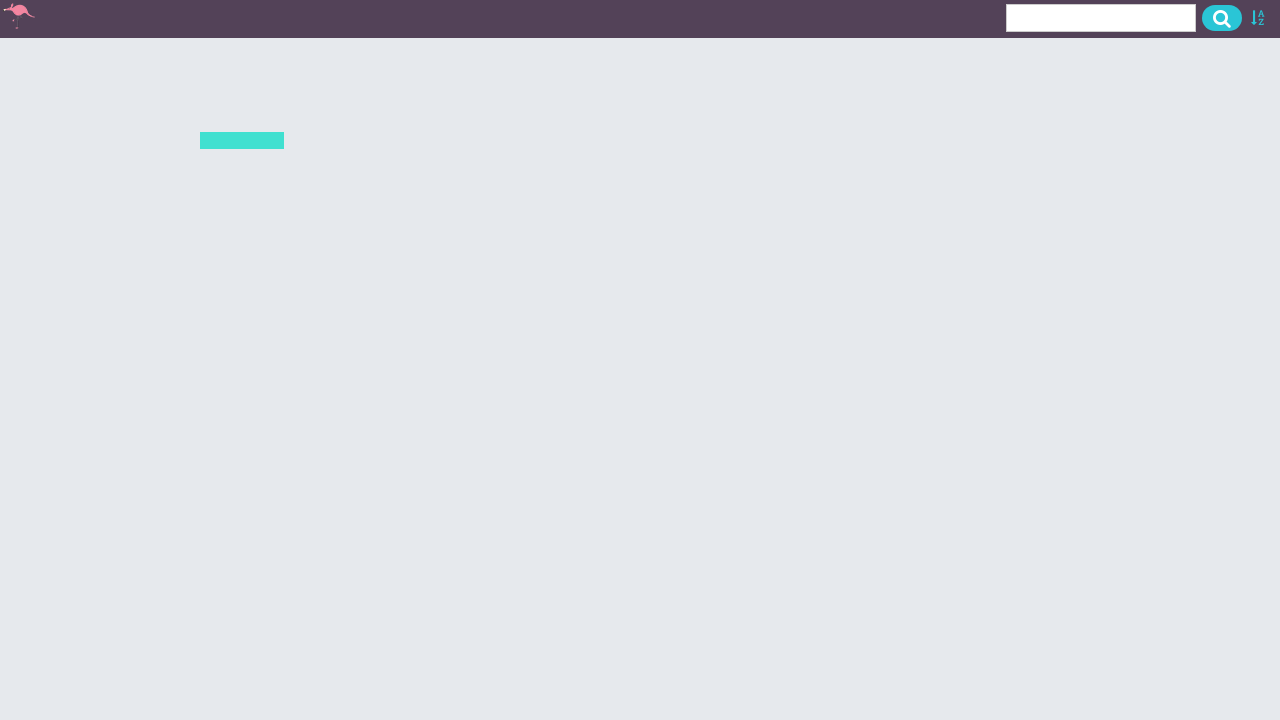

Generated nickname appeared on the page
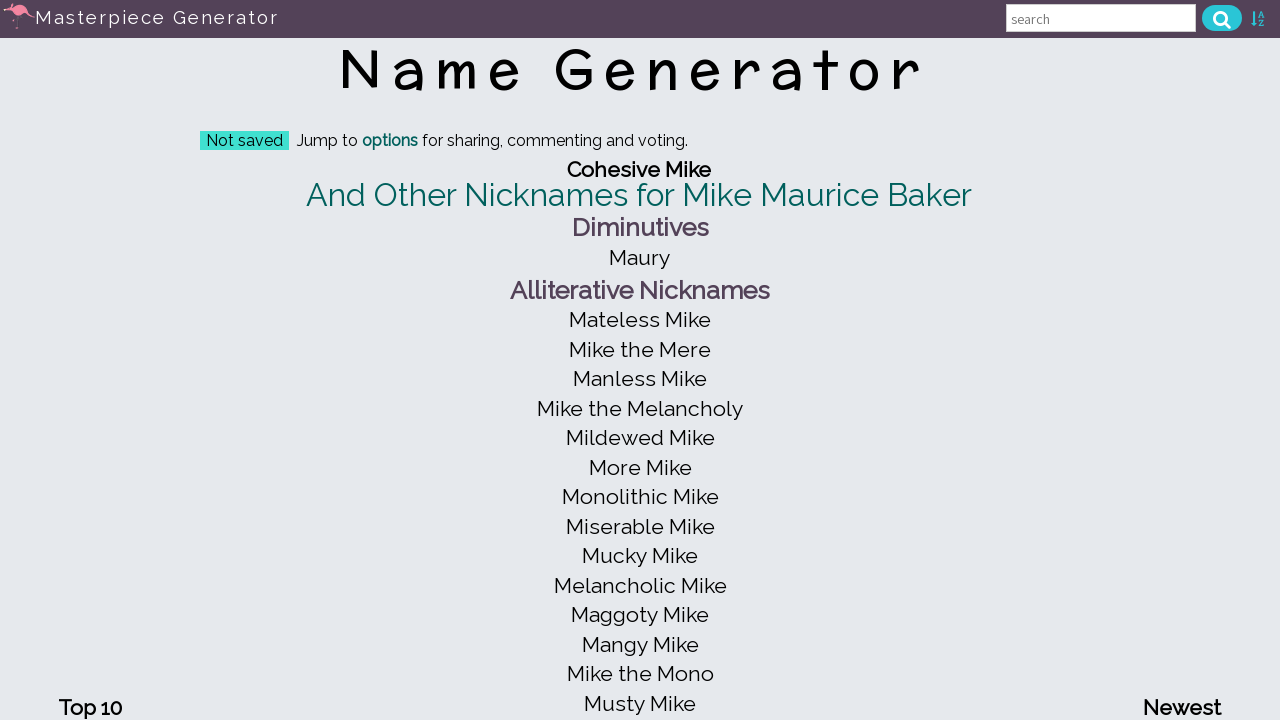

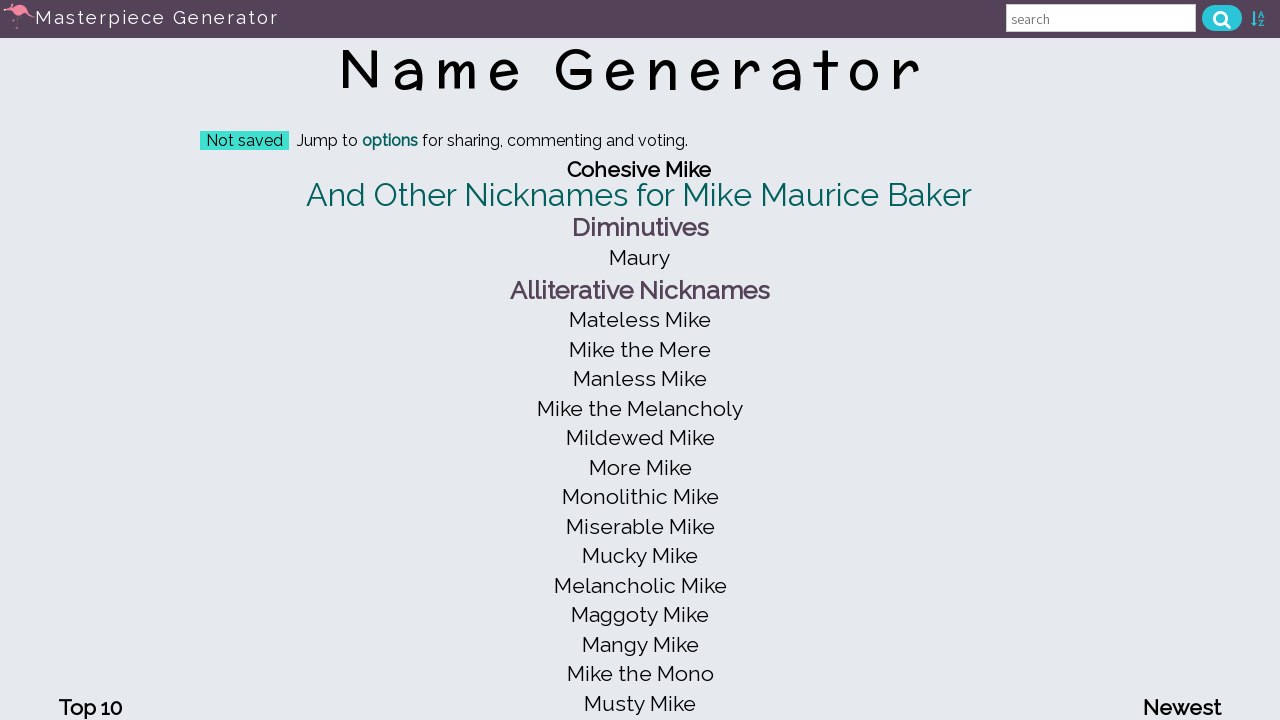